Tests drag and drop functionality by dragging a source element and dropping it onto a target element on the jQuery UI demo page

Starting URL: https://jqueryui.com/resources/demos/droppable/default.html

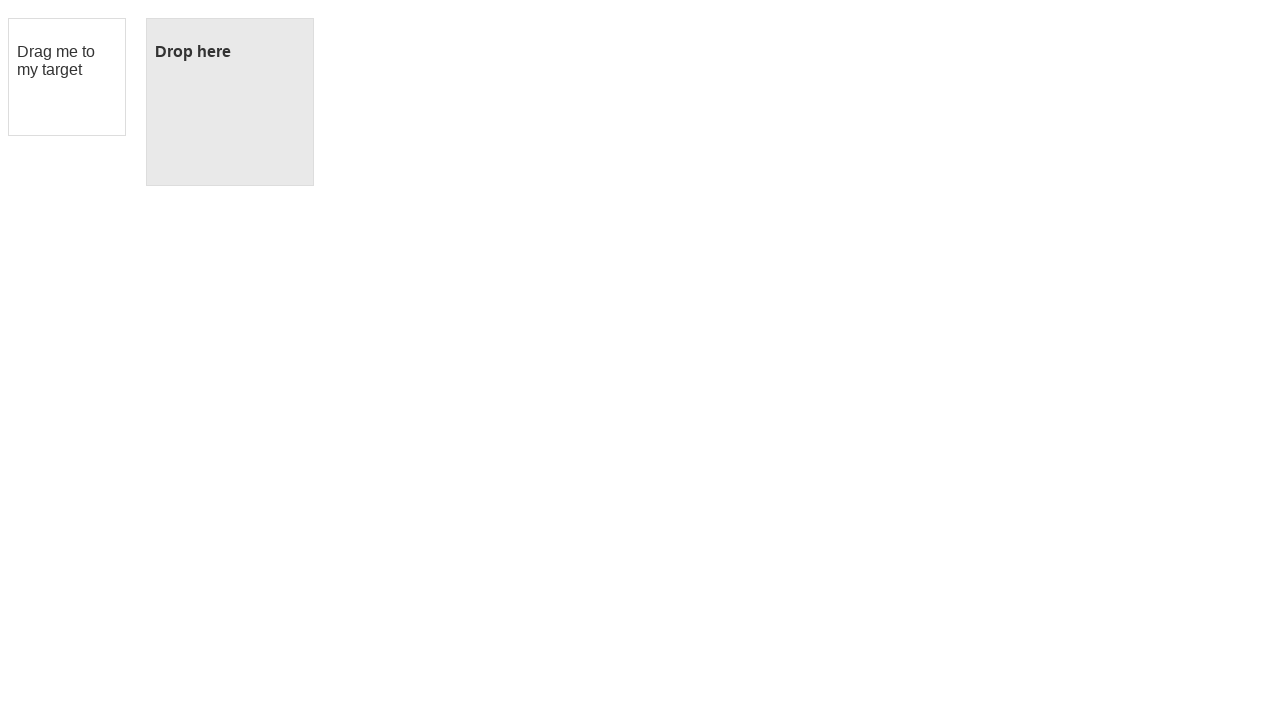

Located the draggable source element with id 'draggable'
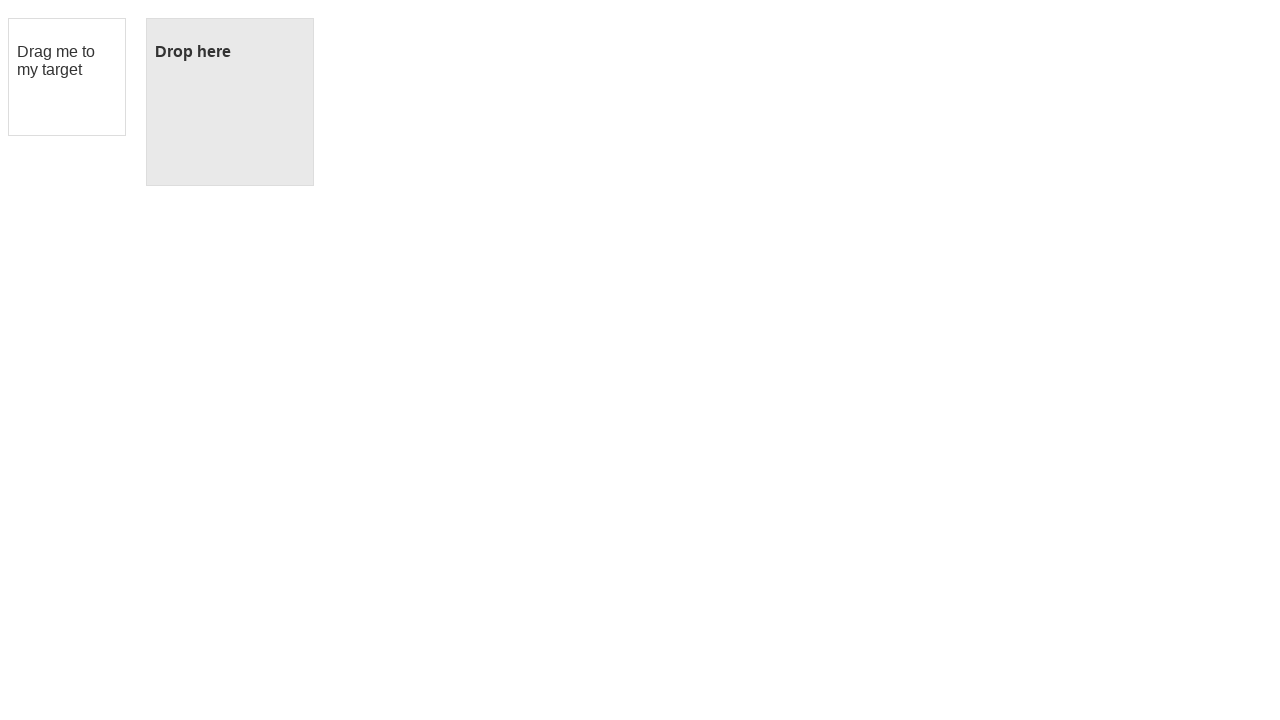

Located the droppable target element with id 'droppable'
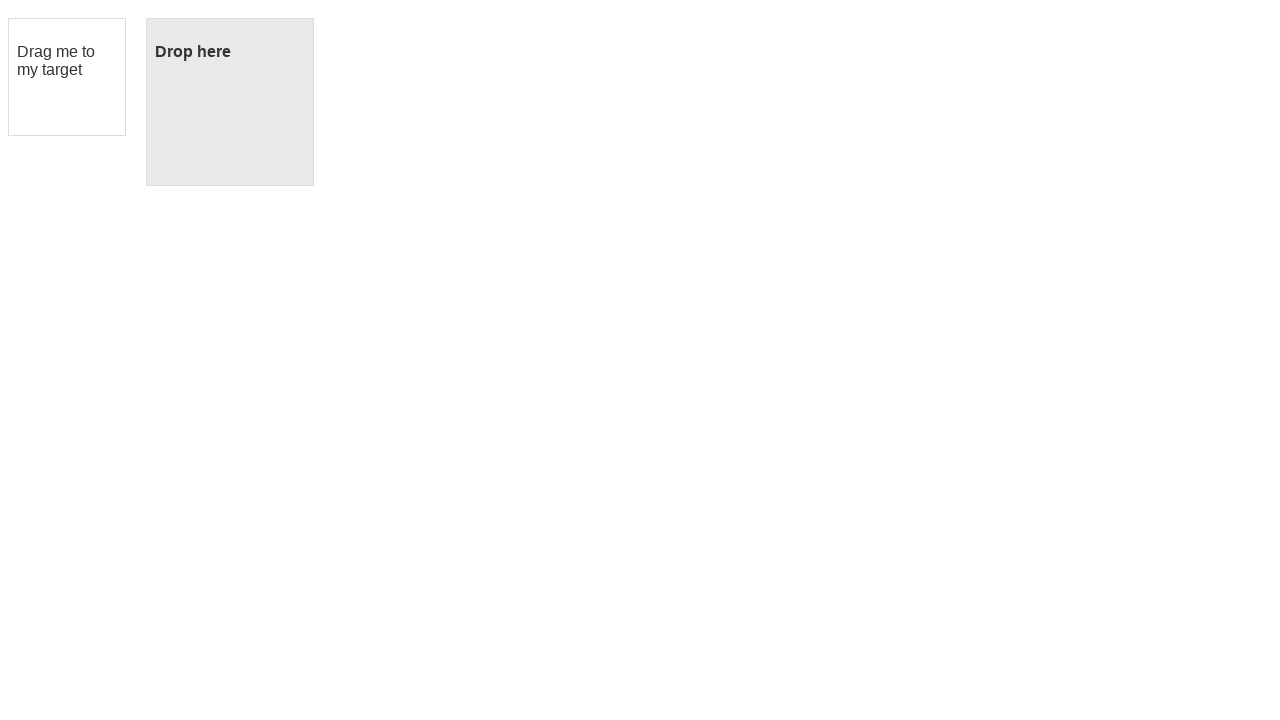

Dragged source element onto target element at (230, 102)
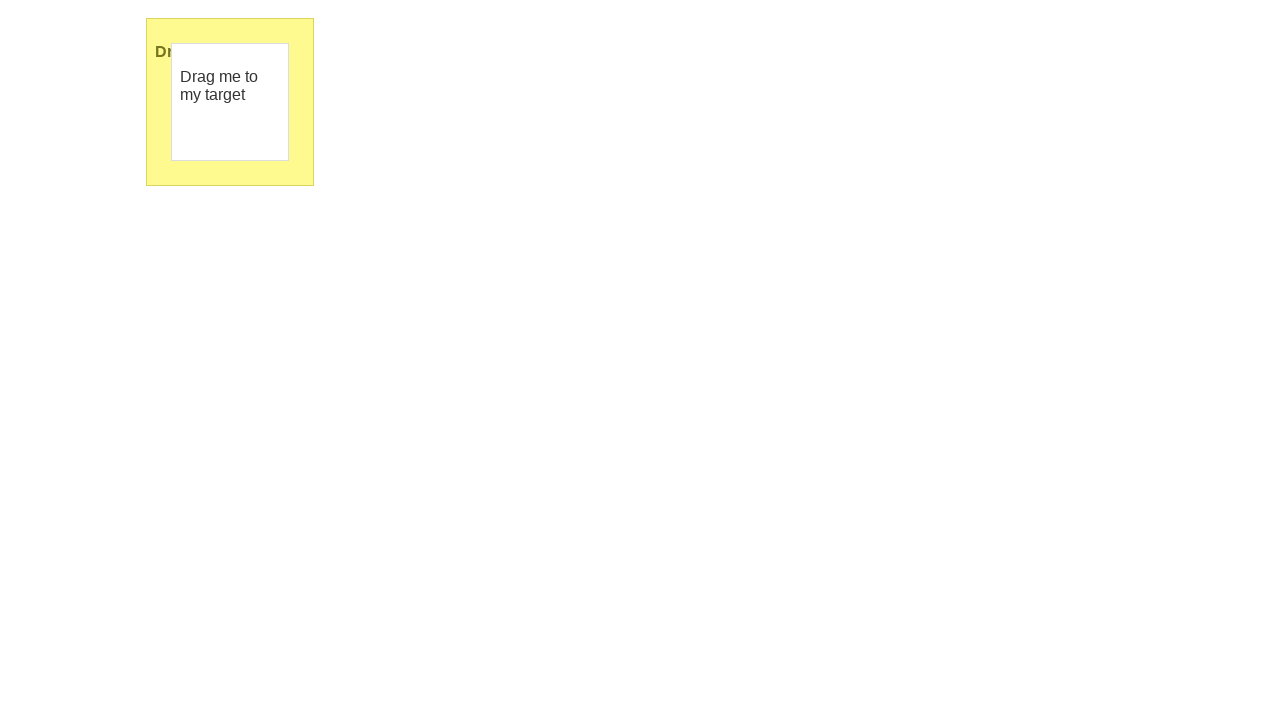

Verified drop was successful - droppable element now contains 'Dropped!' text
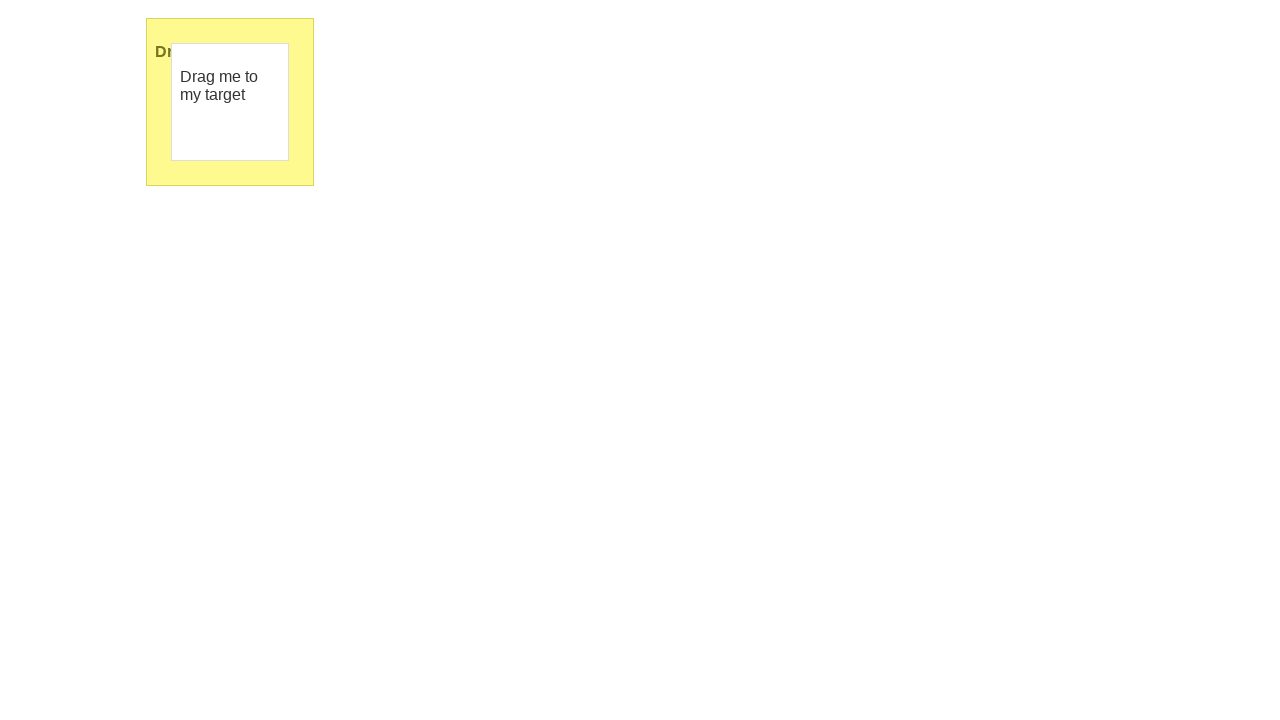

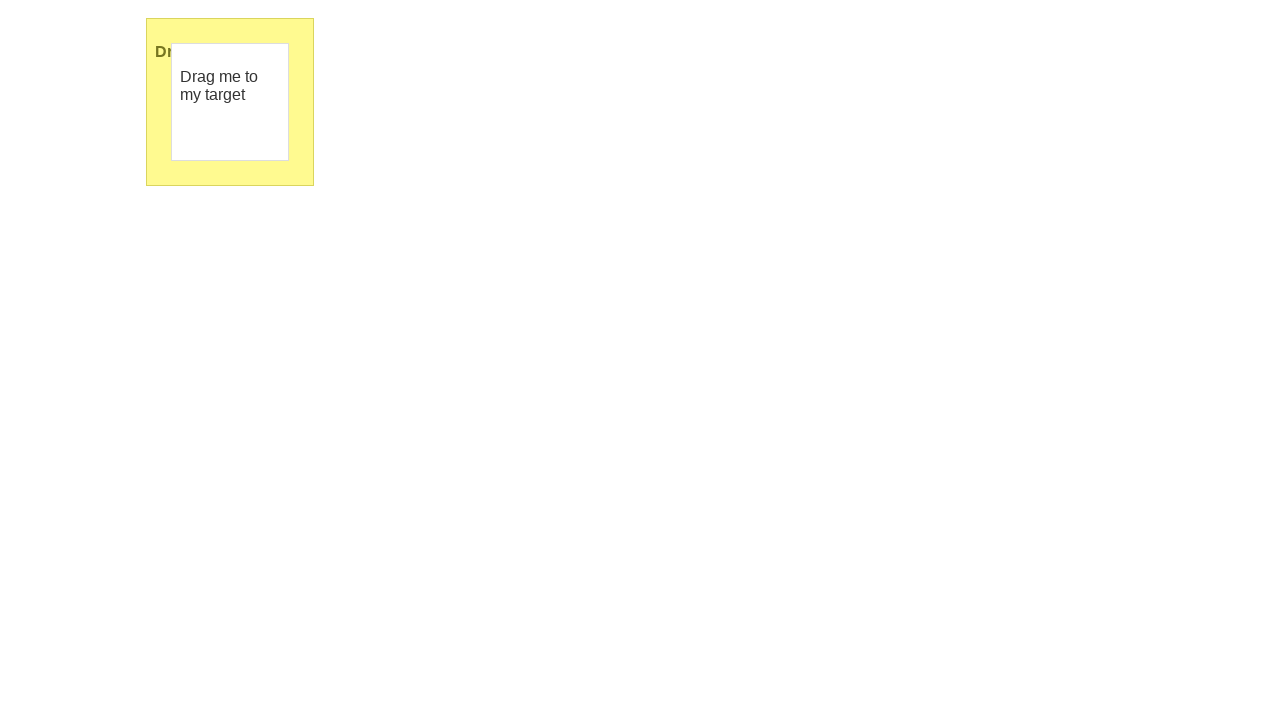